Tests page scrolling functionality by scrolling to the bottom of the page, then back to the top, and finally scrolling to bring a specific link element into view.

Starting URL: https://www.cnblogs.com/yoyoketang

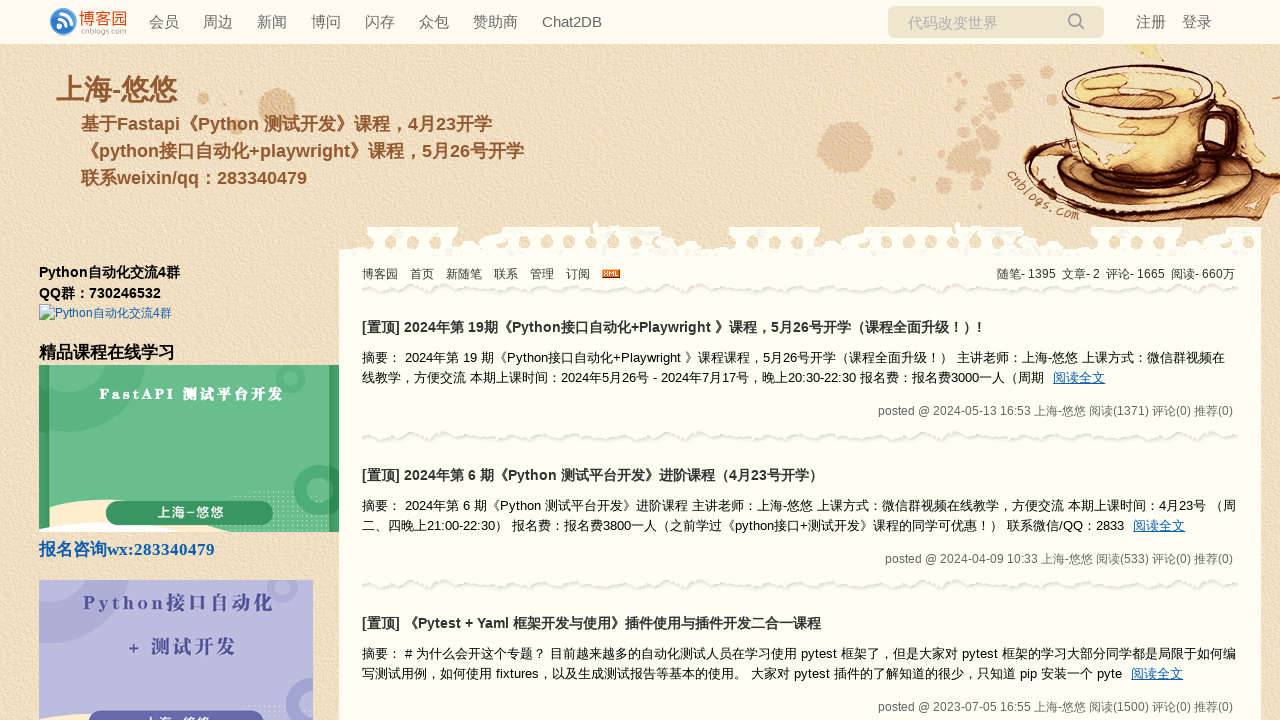

Page loaded with domcontentloaded state
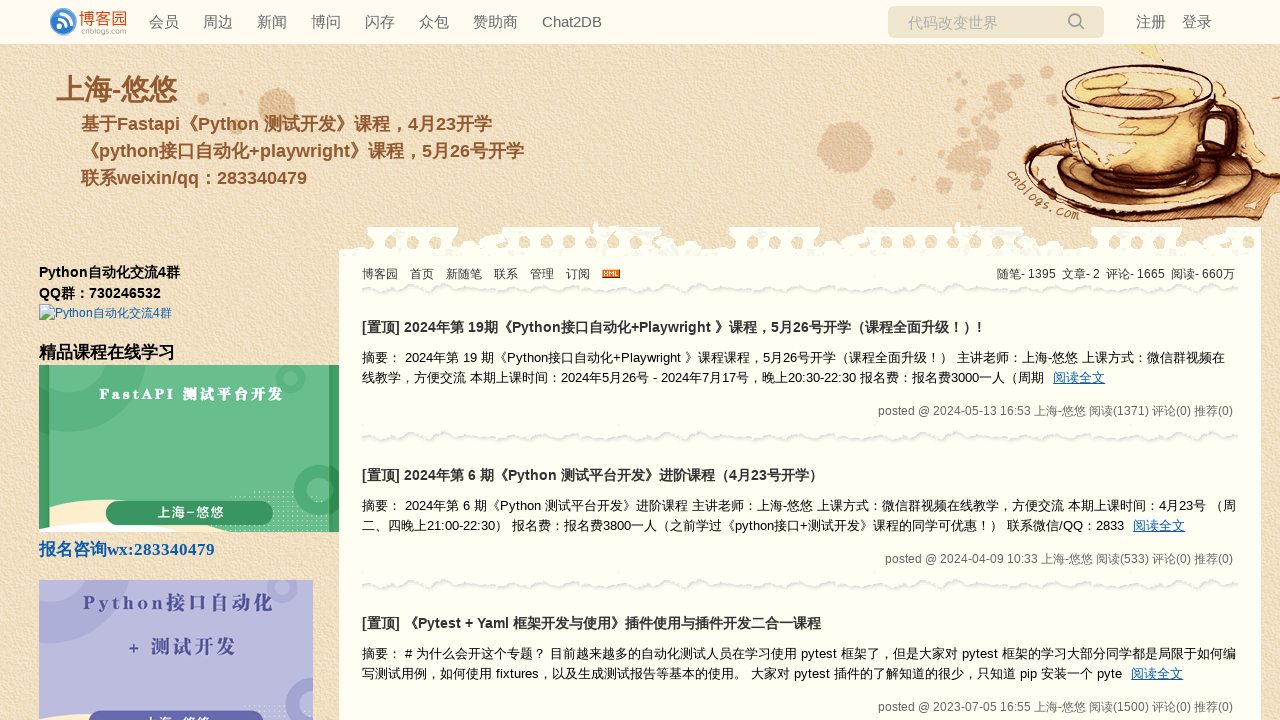

Scrolled to bottom of page
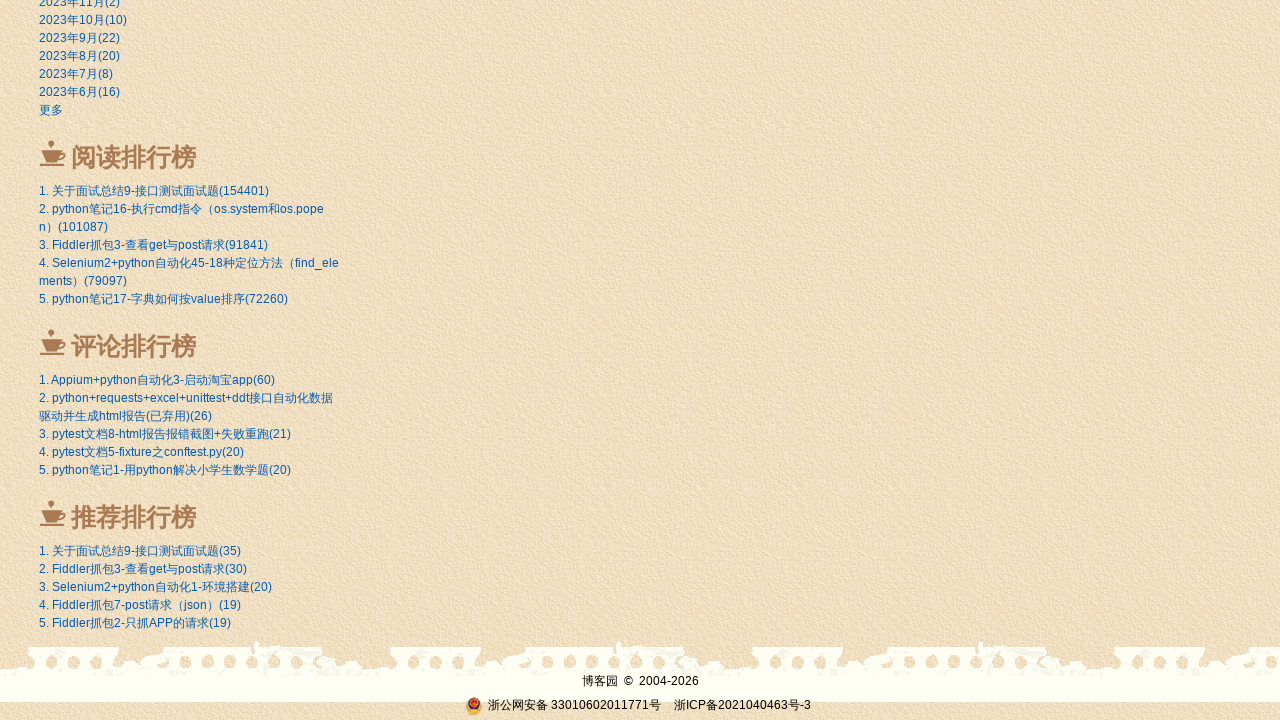

Waited 1 second for scroll animation to complete
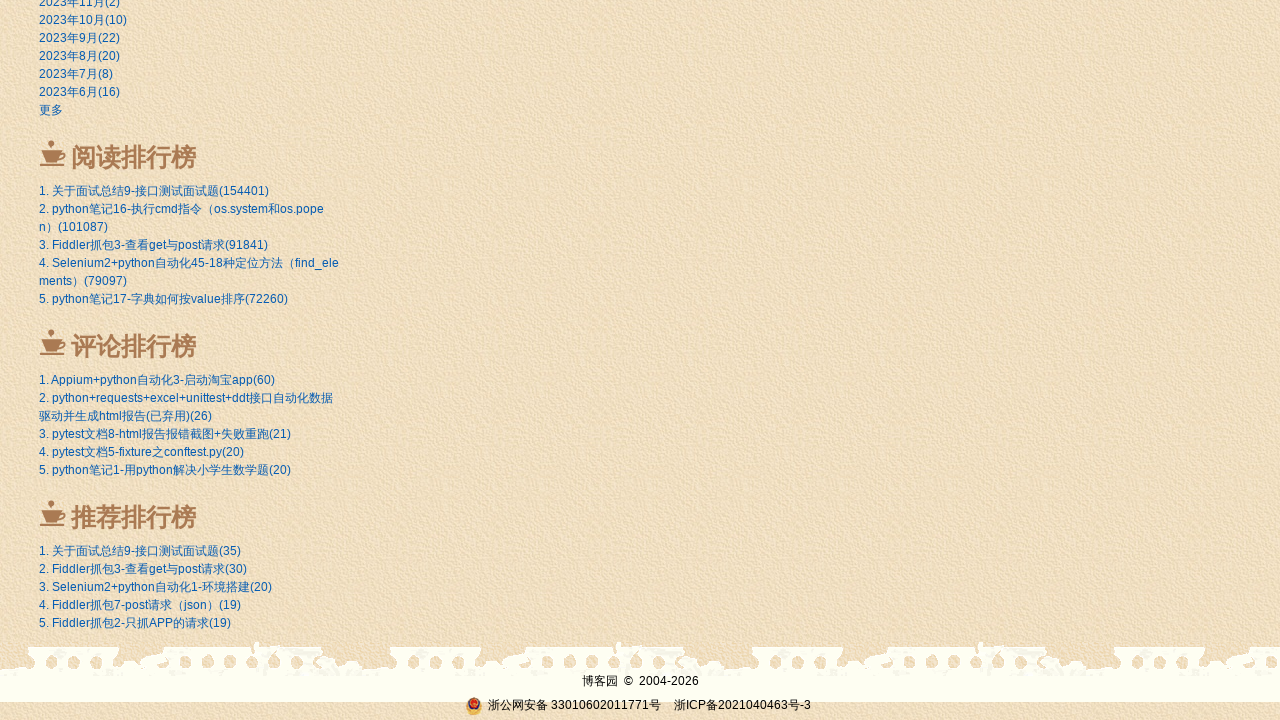

Scrolled back to top of page
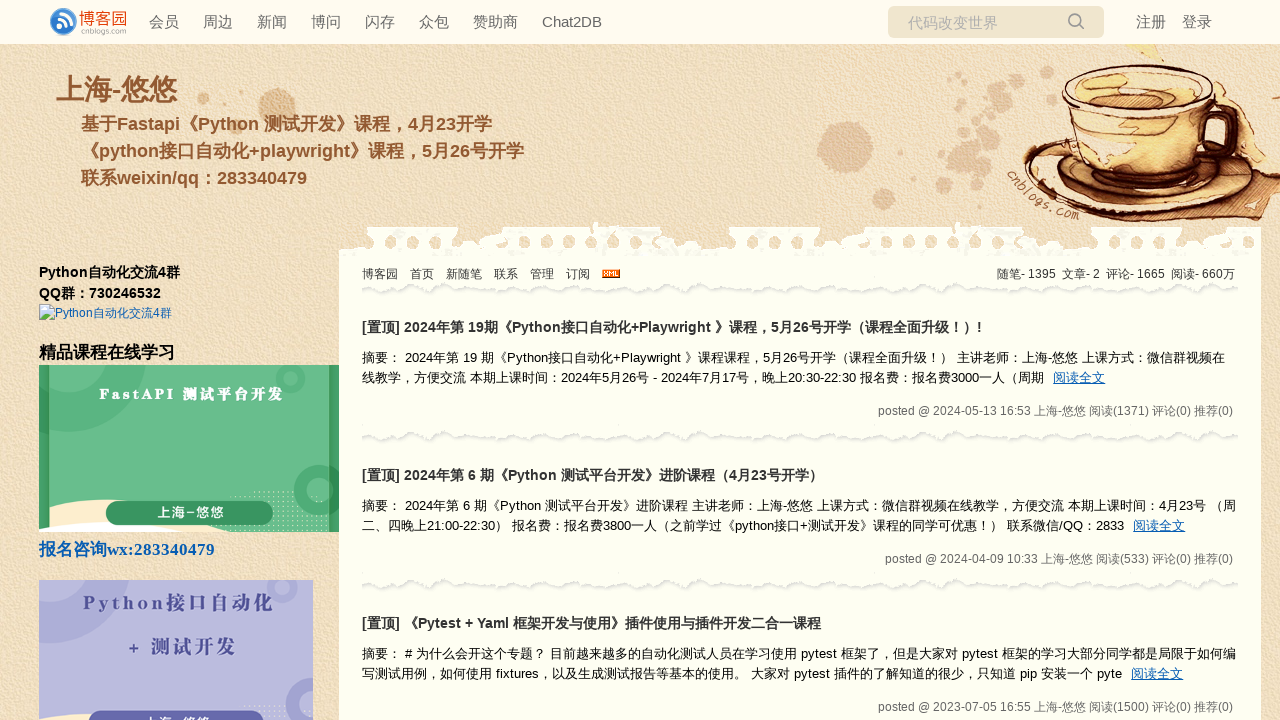

Waited 1 second for scroll animation to complete
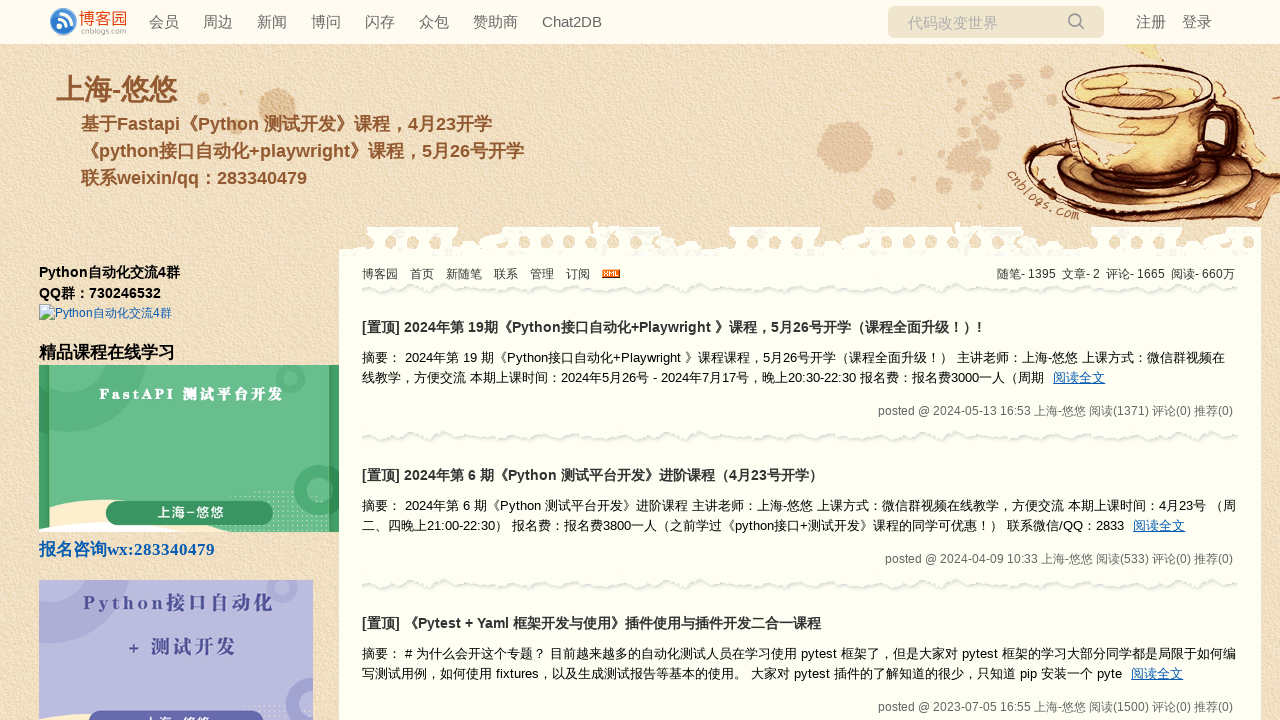

Scrolled to middle of page
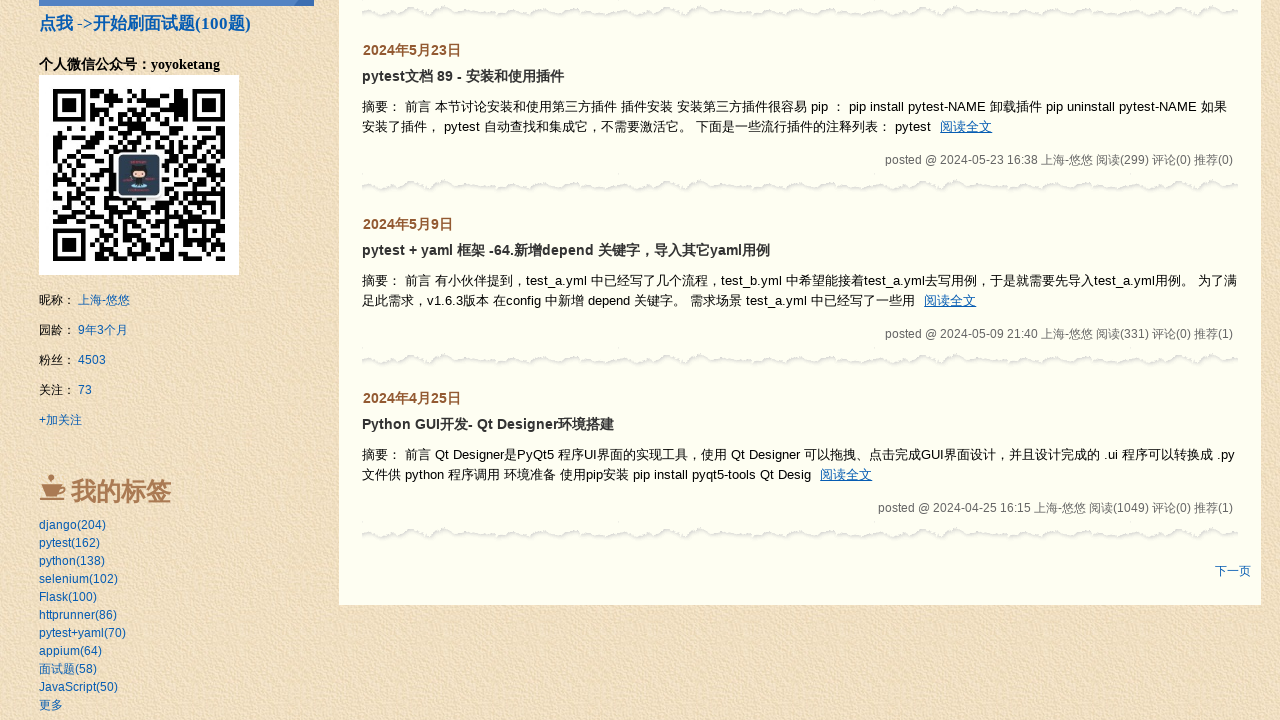

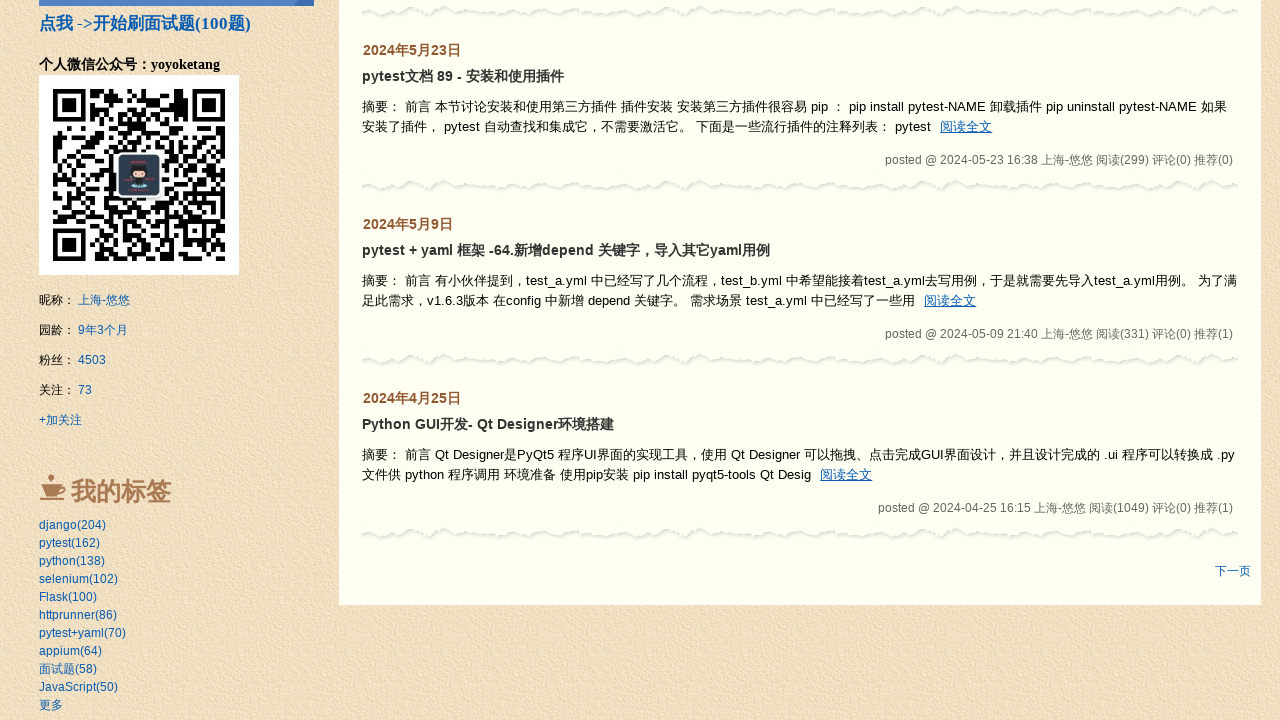